Tests the Phones category by clicking on it and verifying the expected phone products are displayed

Starting URL: https://demoblaze.com/index.html#

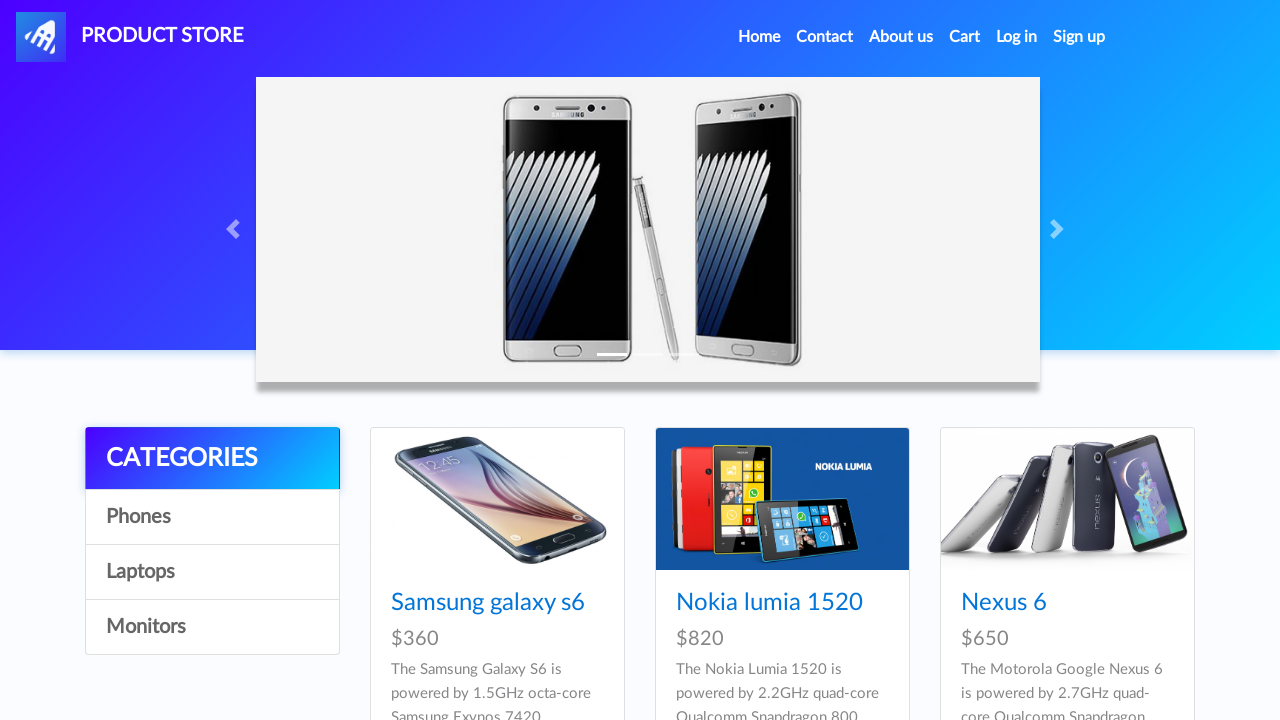

Clicked on Phones category at (212, 517) on text=Phones
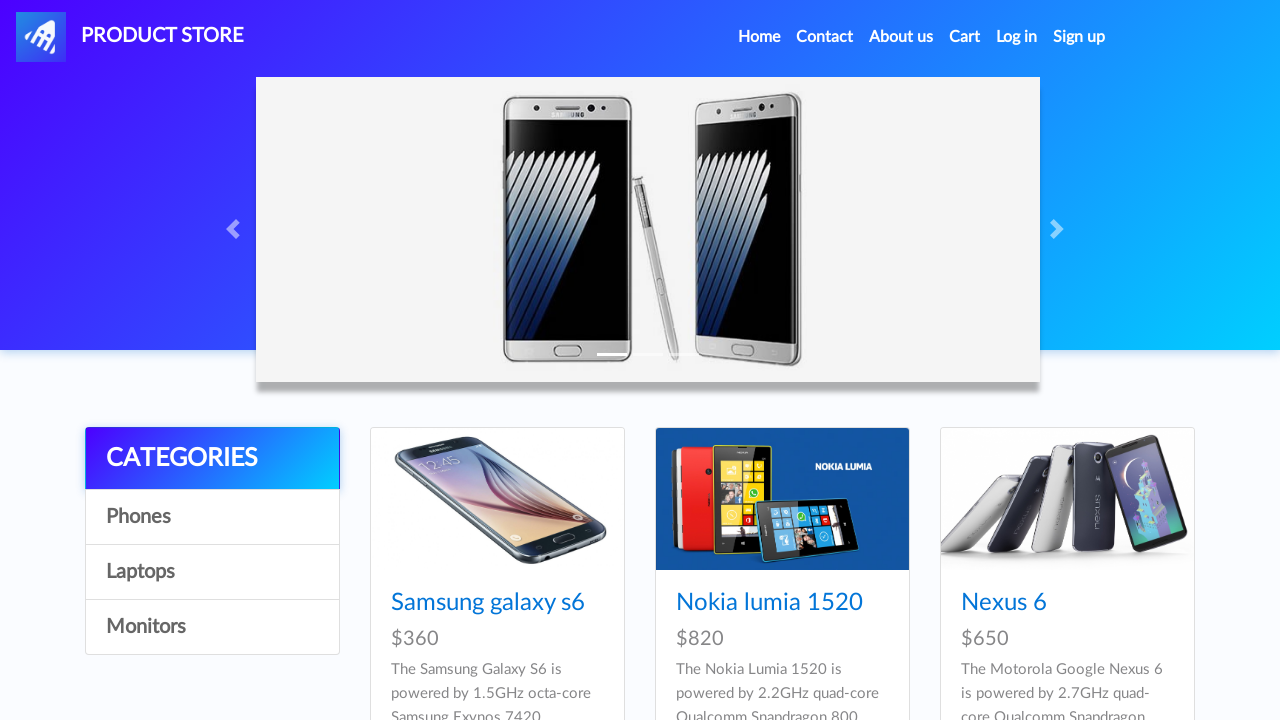

Phone products loaded successfully
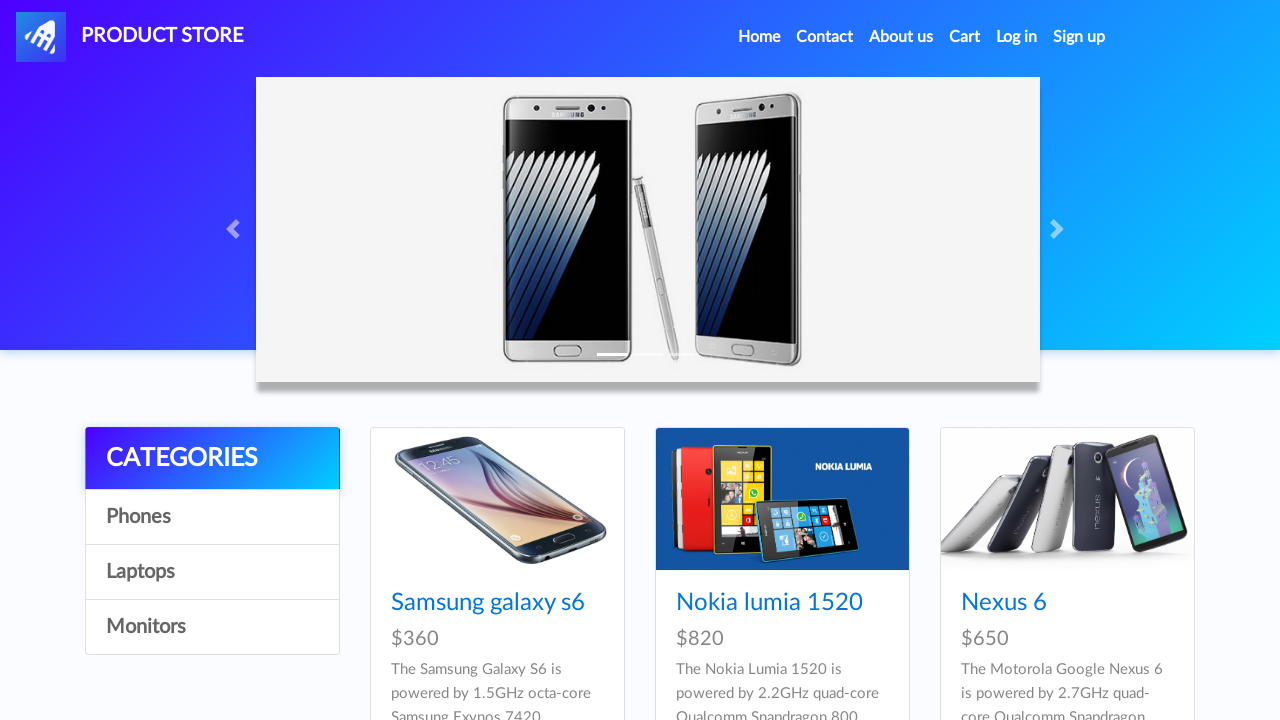

Retrieved all product title elements
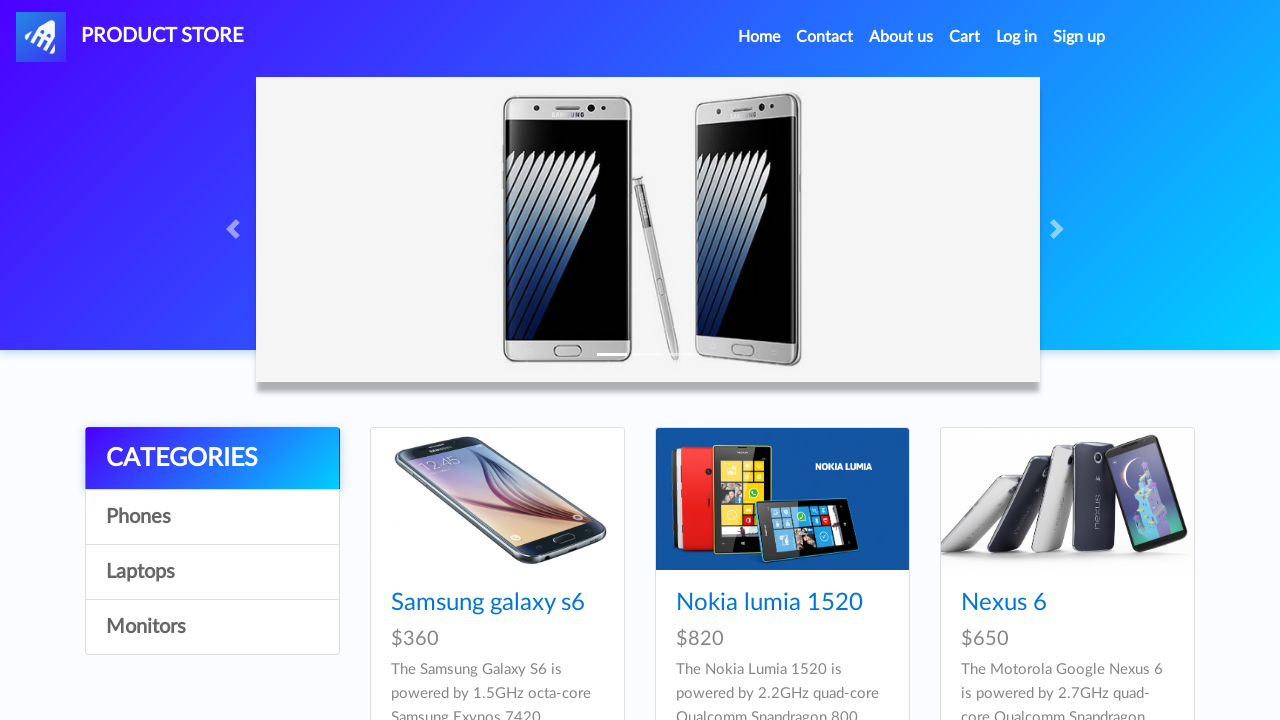

Verified phone product 'Samsung galaxy s6' is present at position 0
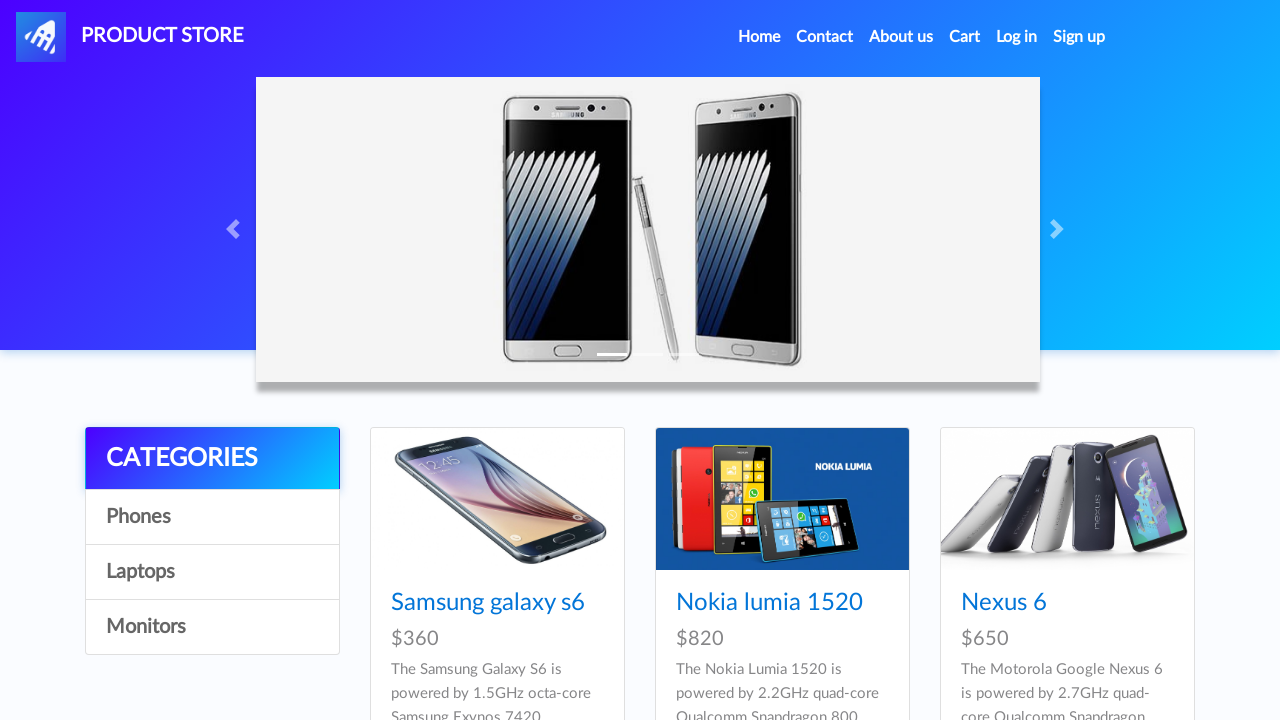

Verified phone product 'Nokia lumia 1520' is present at position 1
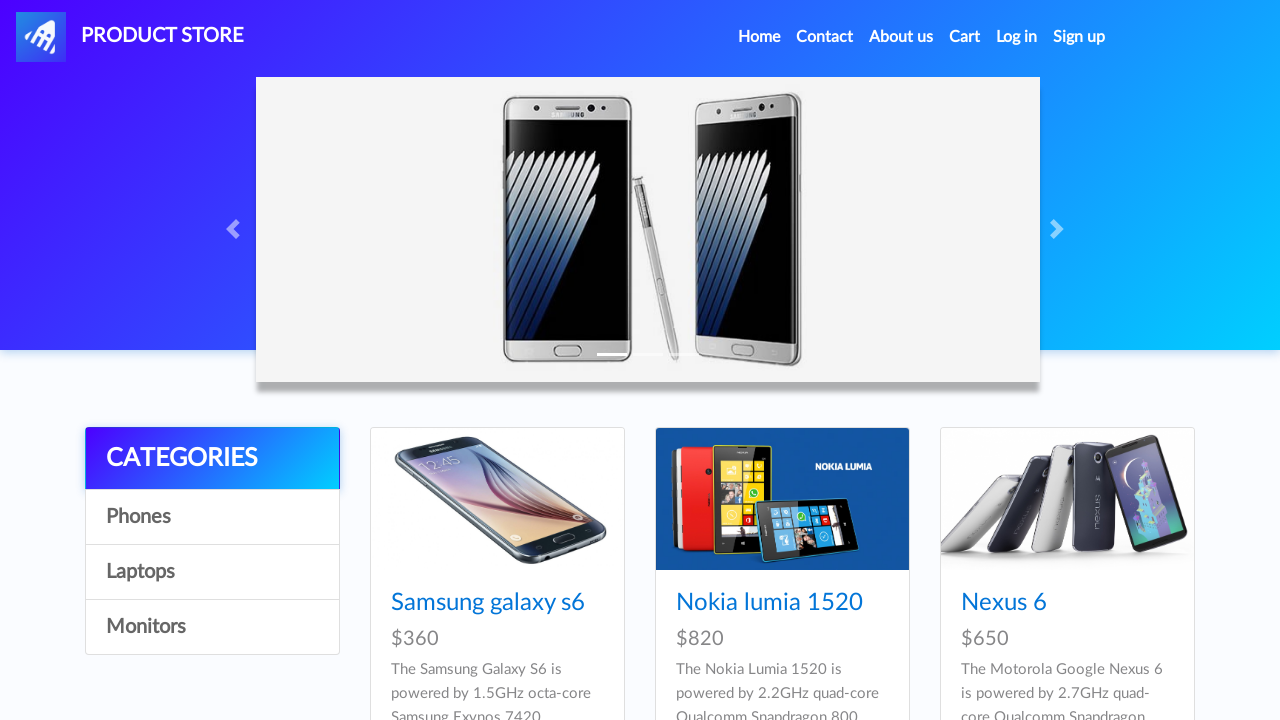

Verified phone product 'Nexus 6' is present at position 2
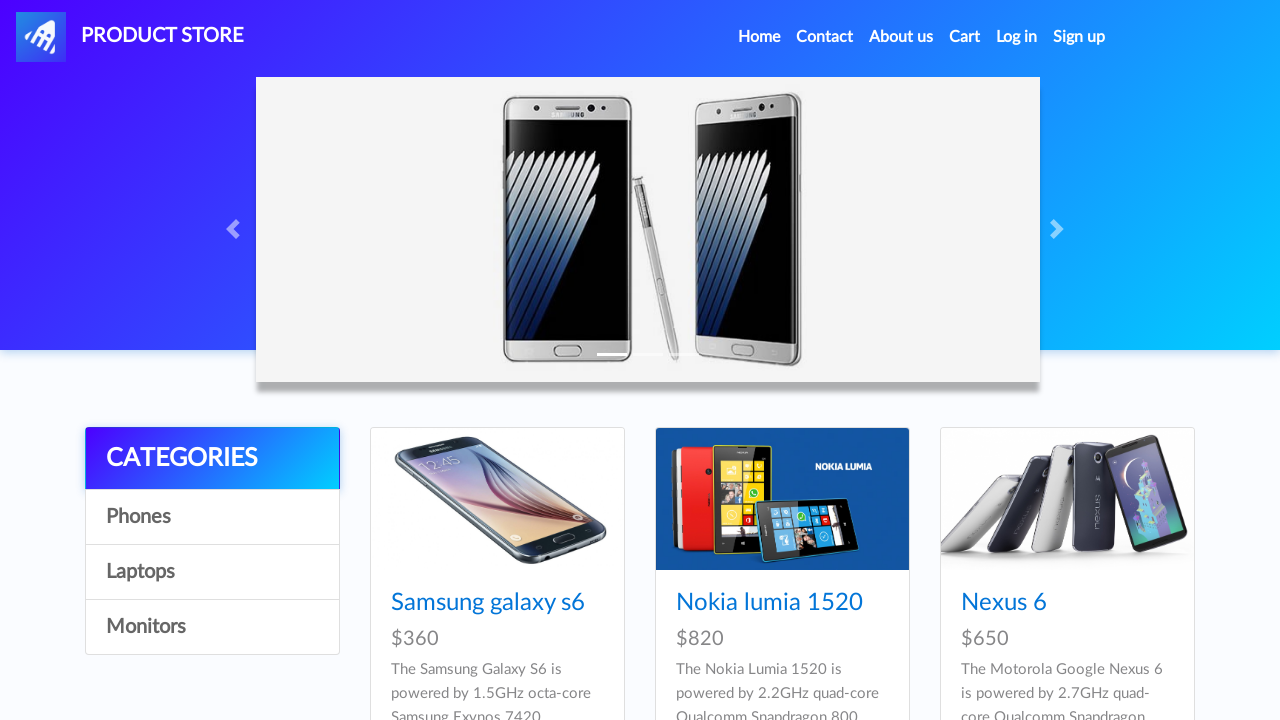

Verified phone product 'Samsung galaxy s7' is present at position 3
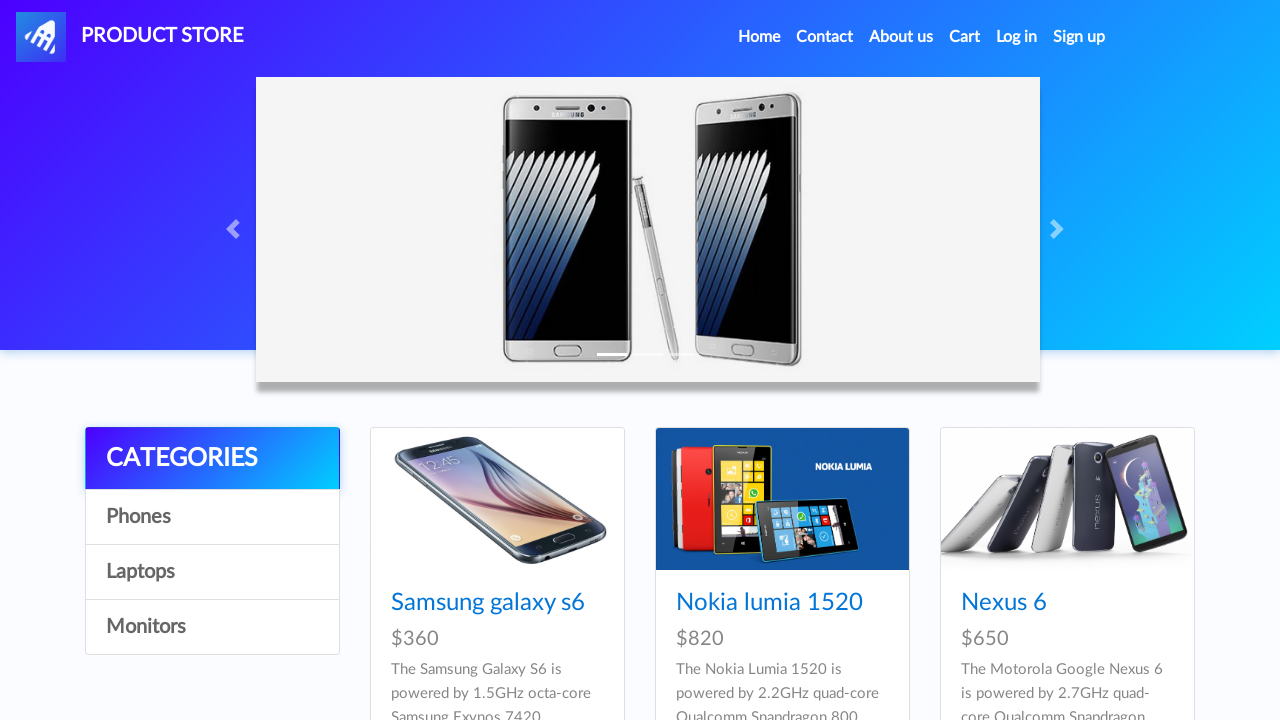

Verified phone product 'Iphone 6 32gb' is present at position 4
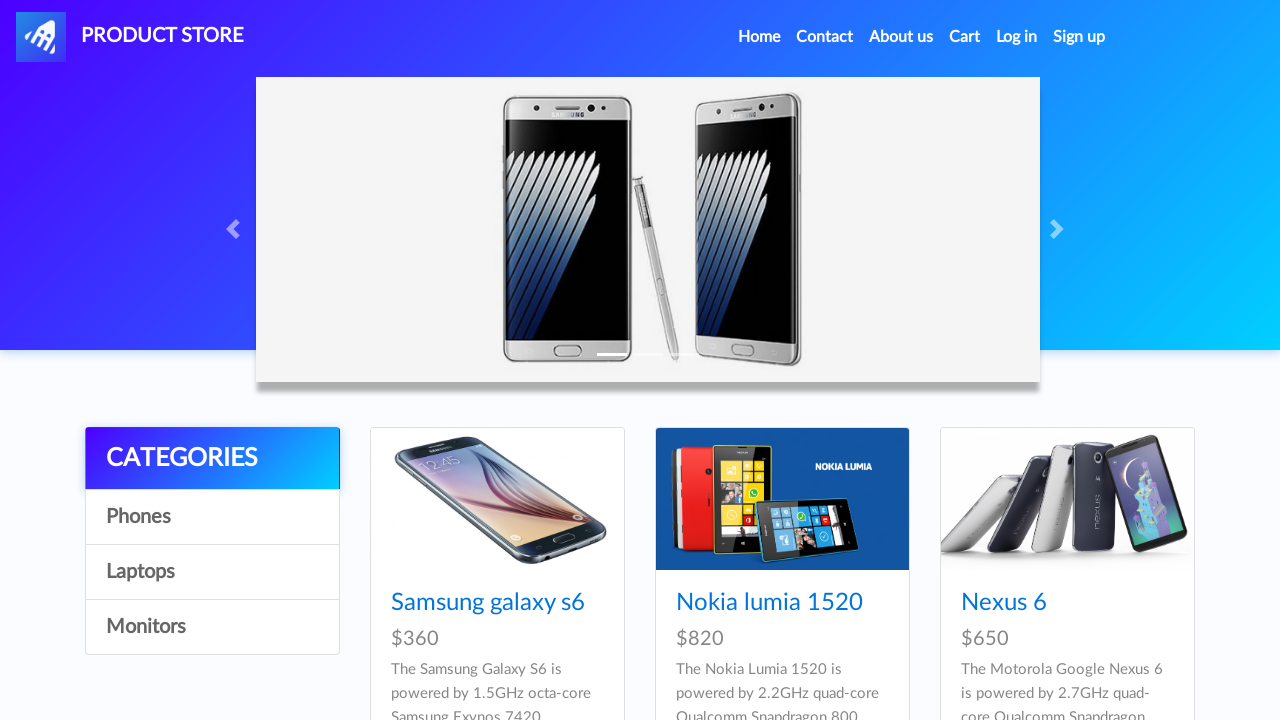

Verified phone product 'Sony xperia z5' is present at position 5
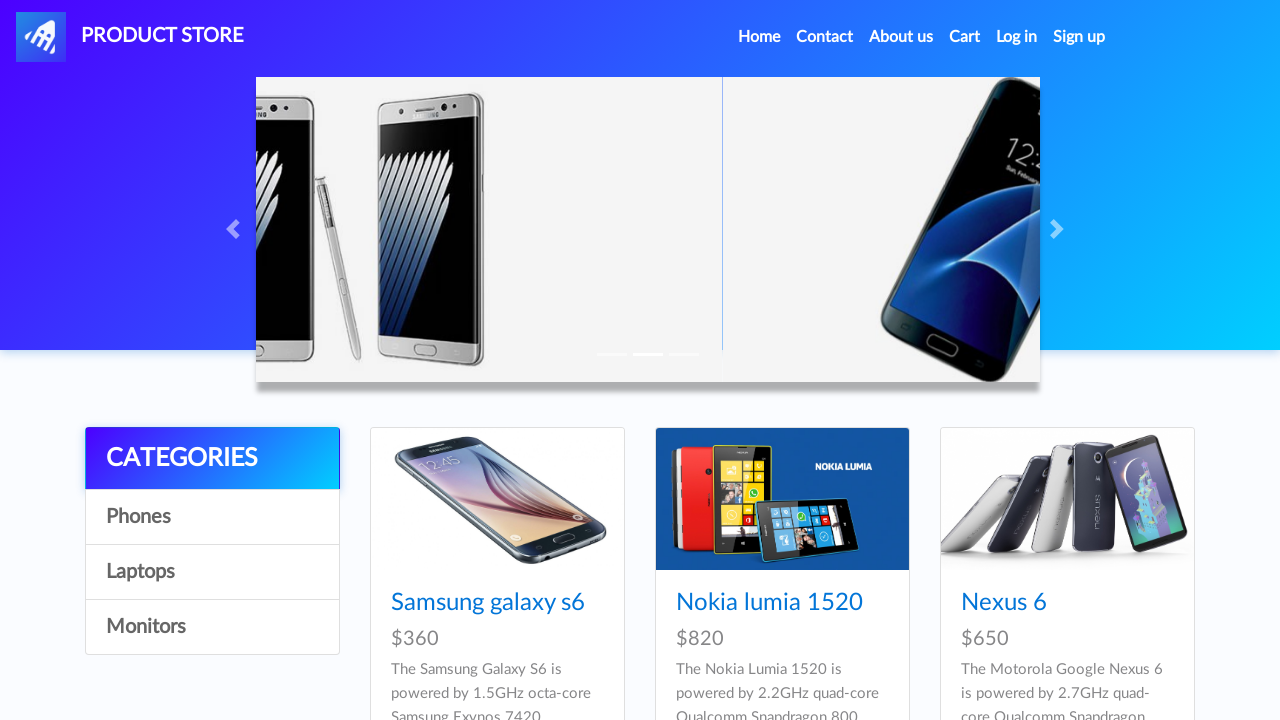

Verified phone product 'HTC One M9' is present at position 6
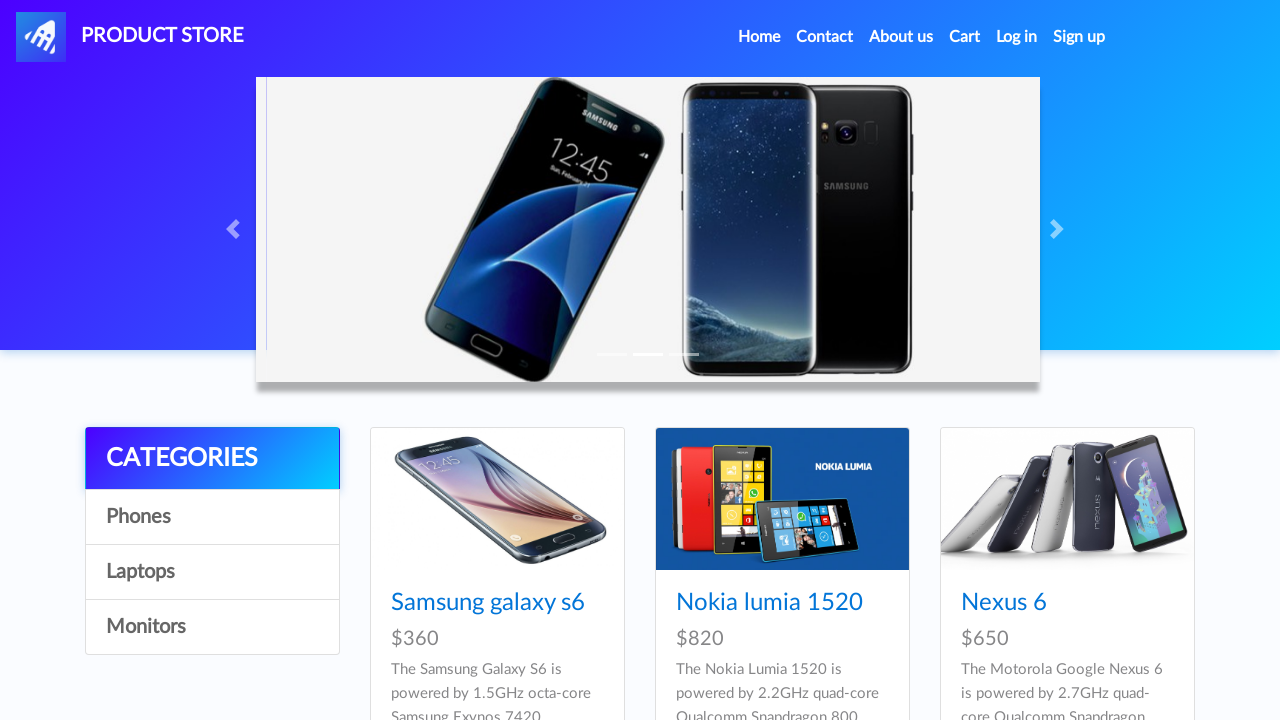

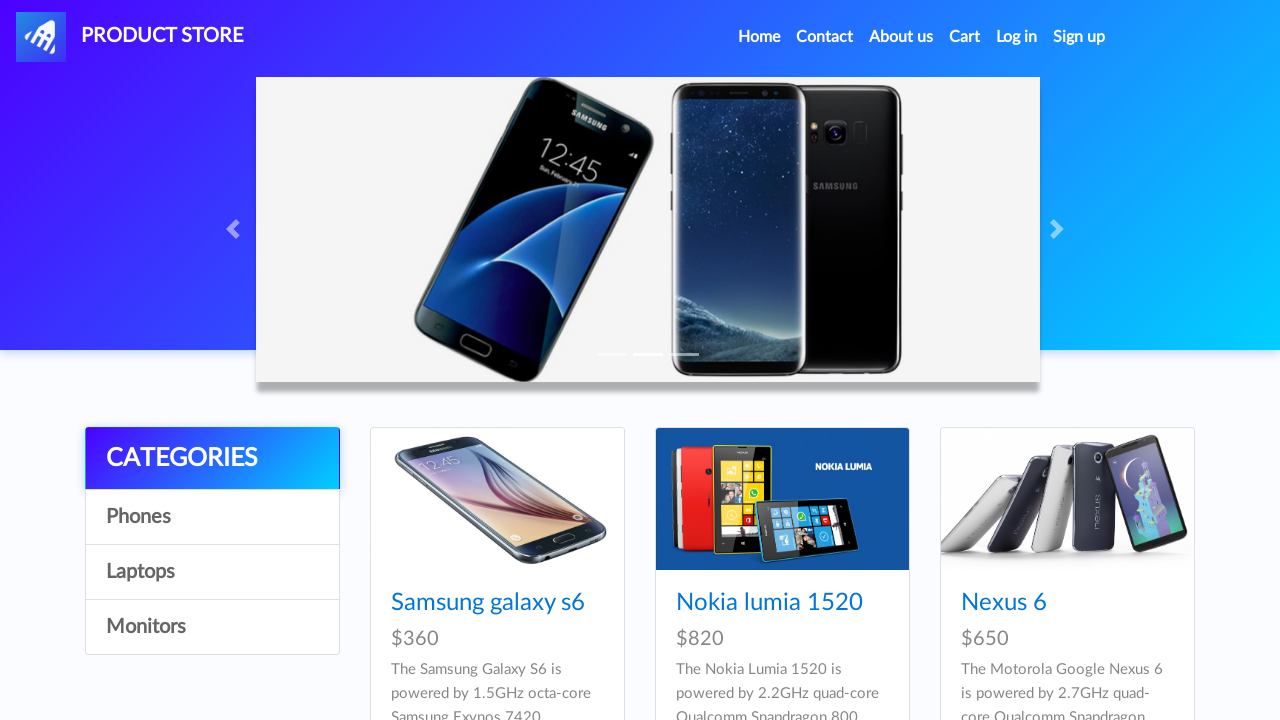